Clicks on Browse Languages menu and verifies the first two column headers are "Language" and "Author"

Starting URL: http://www.99-bottles-of-beer.net/submitnewlanguage.html

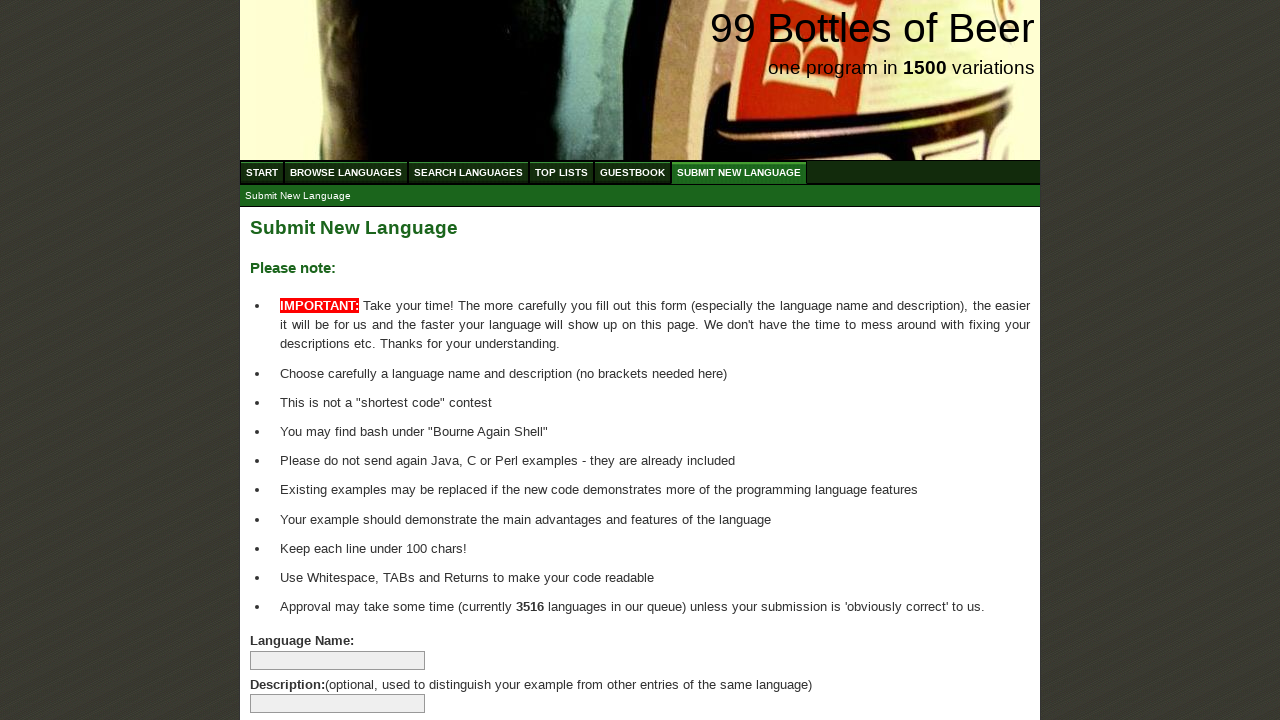

Clicked on Browse Languages menu at (346, 172) on xpath=//ul[@id='menu']/li[2]
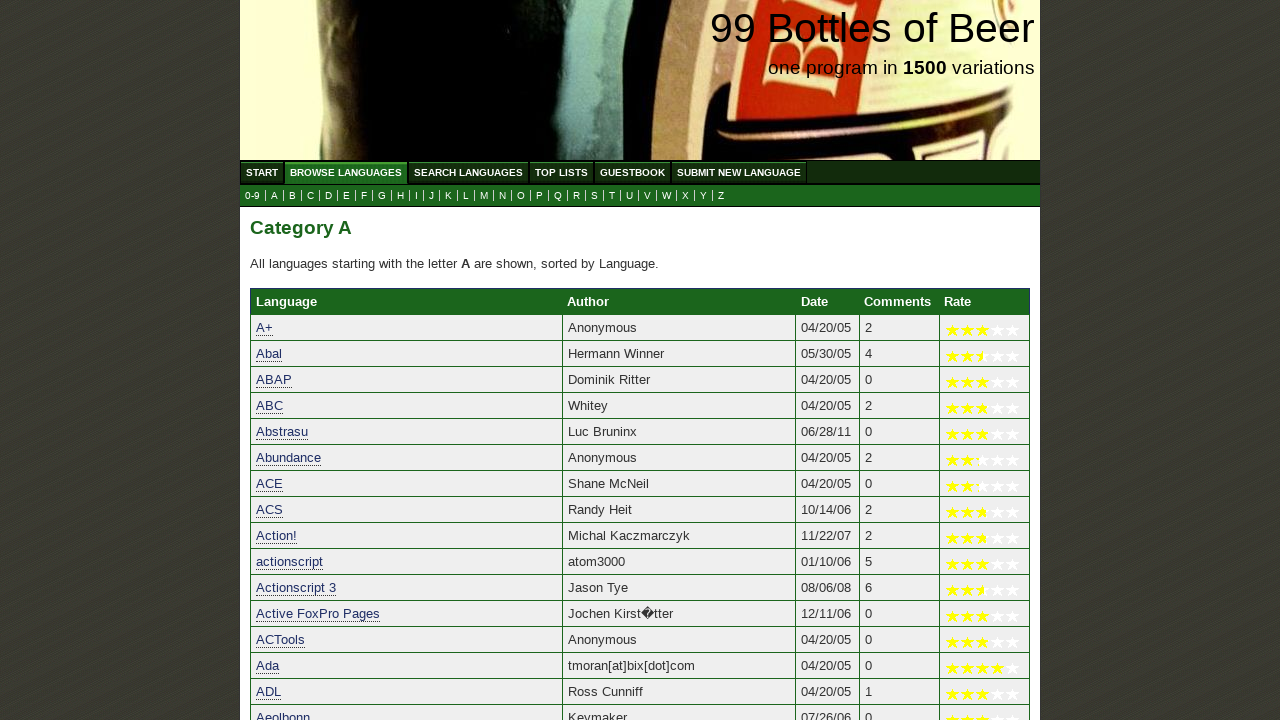

Located first column header element
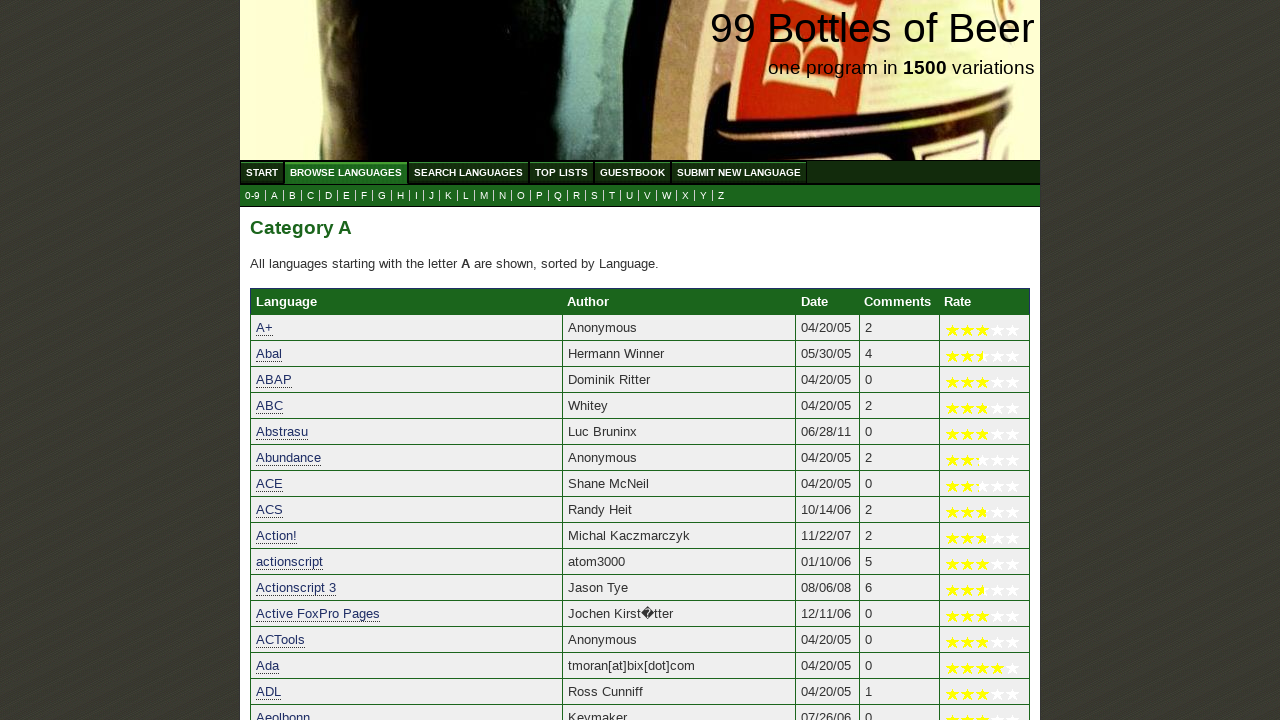

First column header loaded
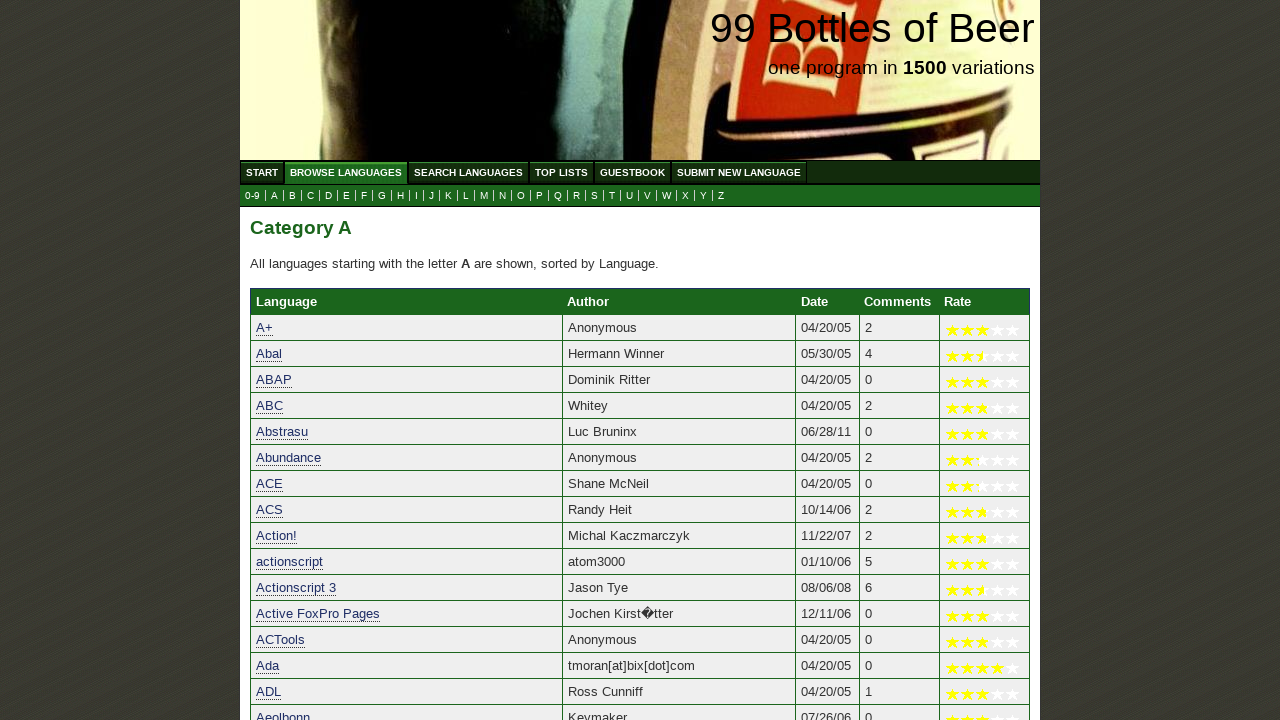

Verified first column header is 'Language'
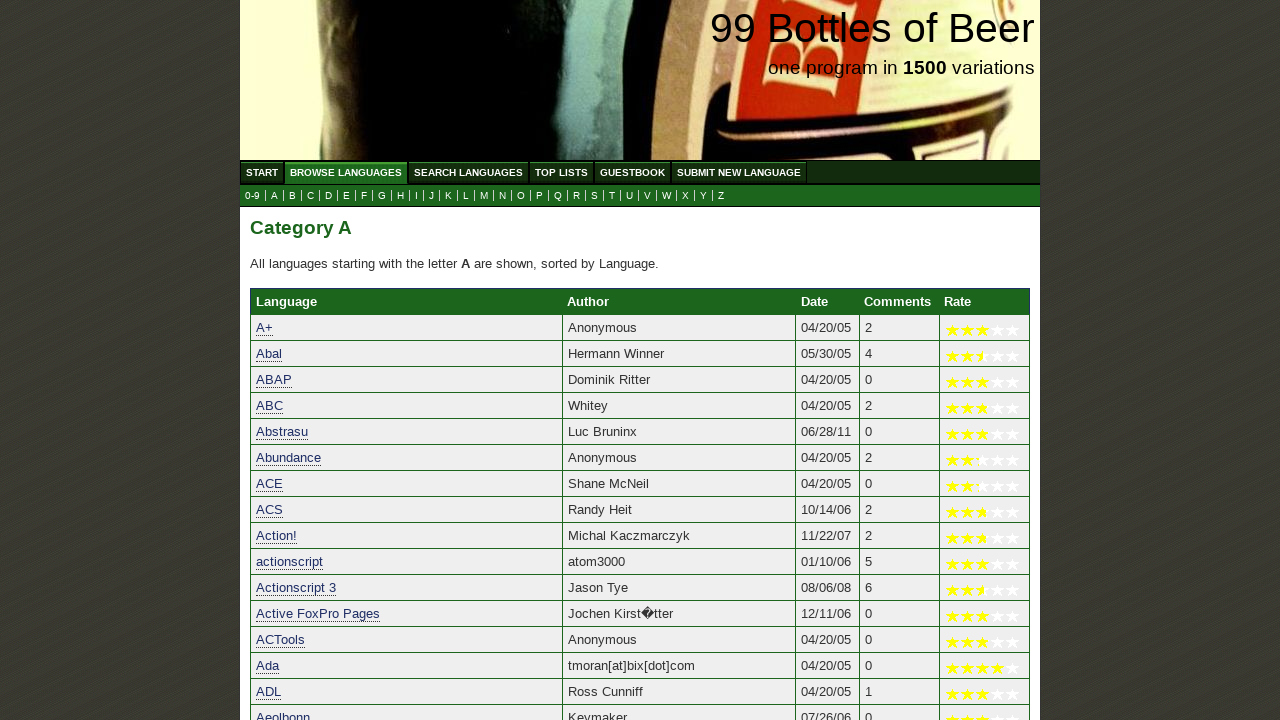

Located second column header element
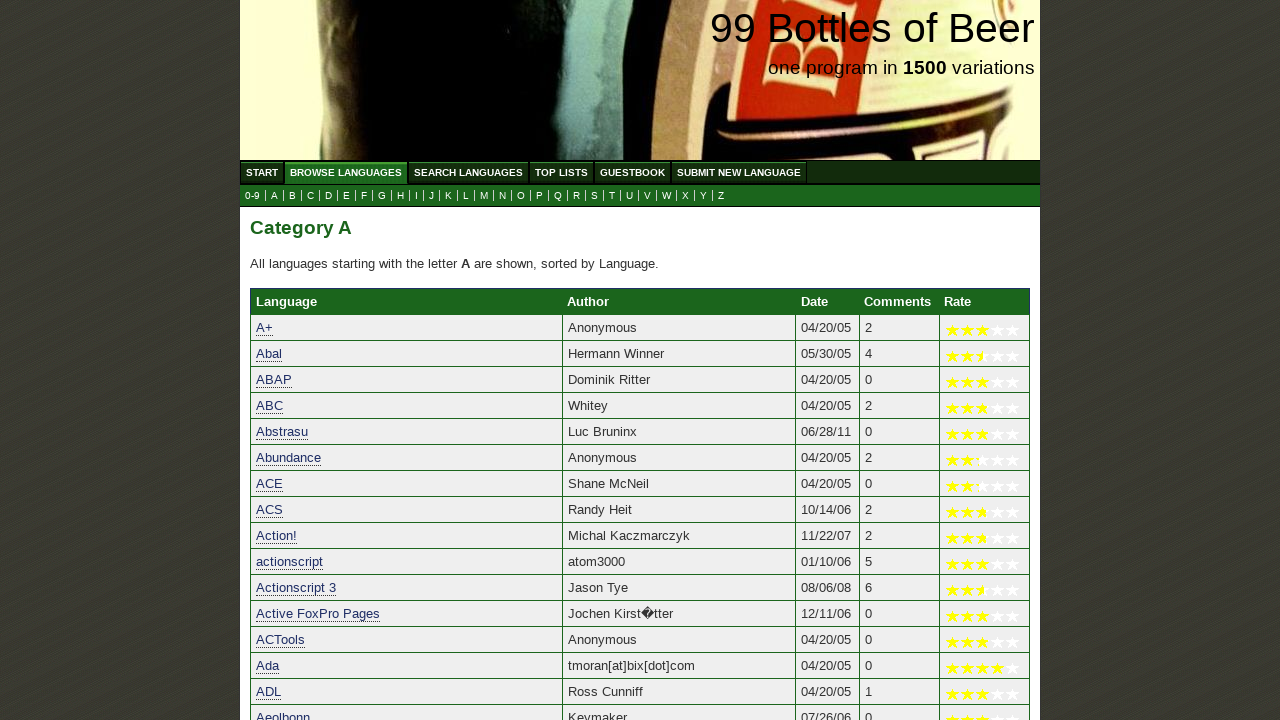

Verified second column header is 'Author'
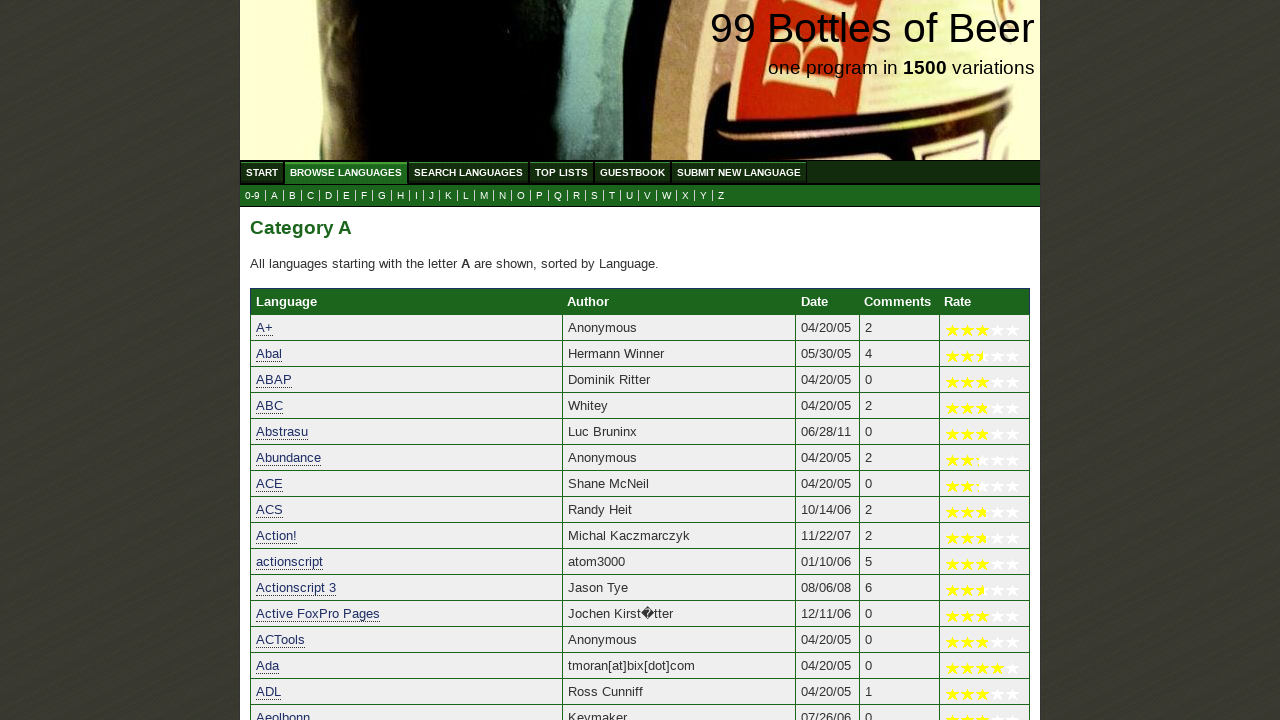

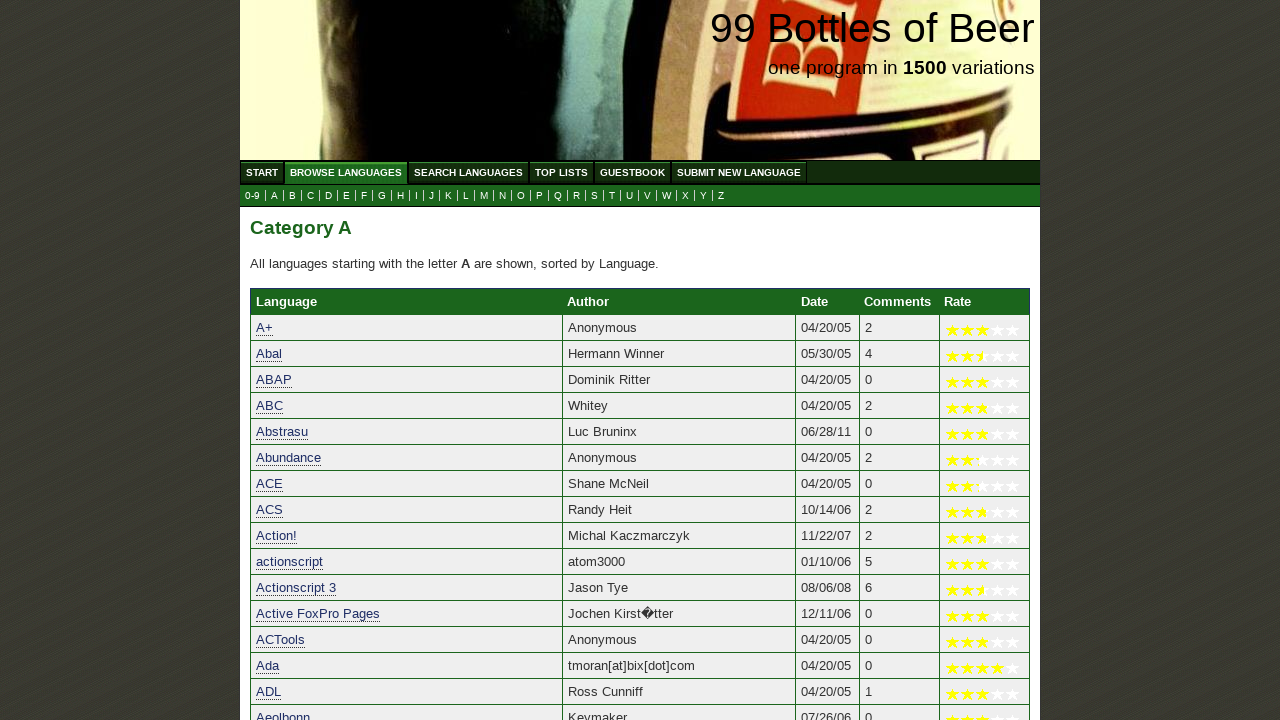